Tests clicking a button by its ID selector and verifies the alert message that appears

Starting URL: https://igorsmasc.github.io/botoes_atividade_selenium/

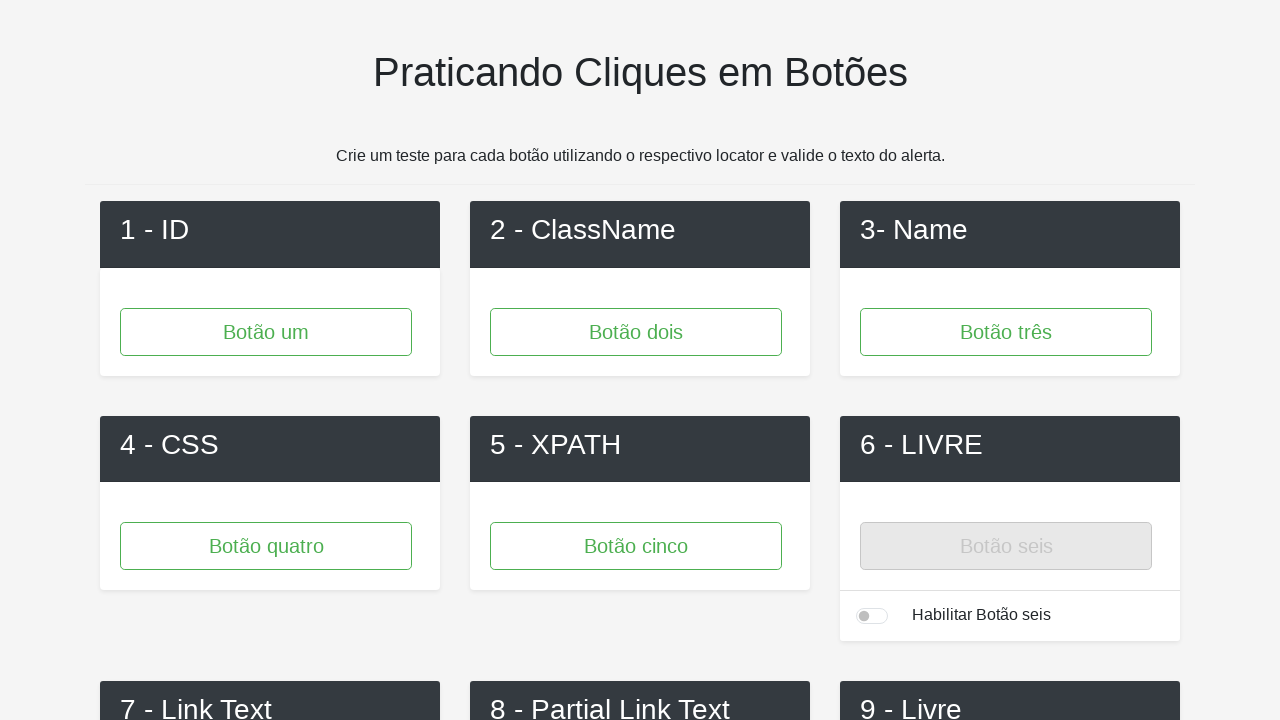

Clicked button with ID 'button1' at (266, 332) on #button1
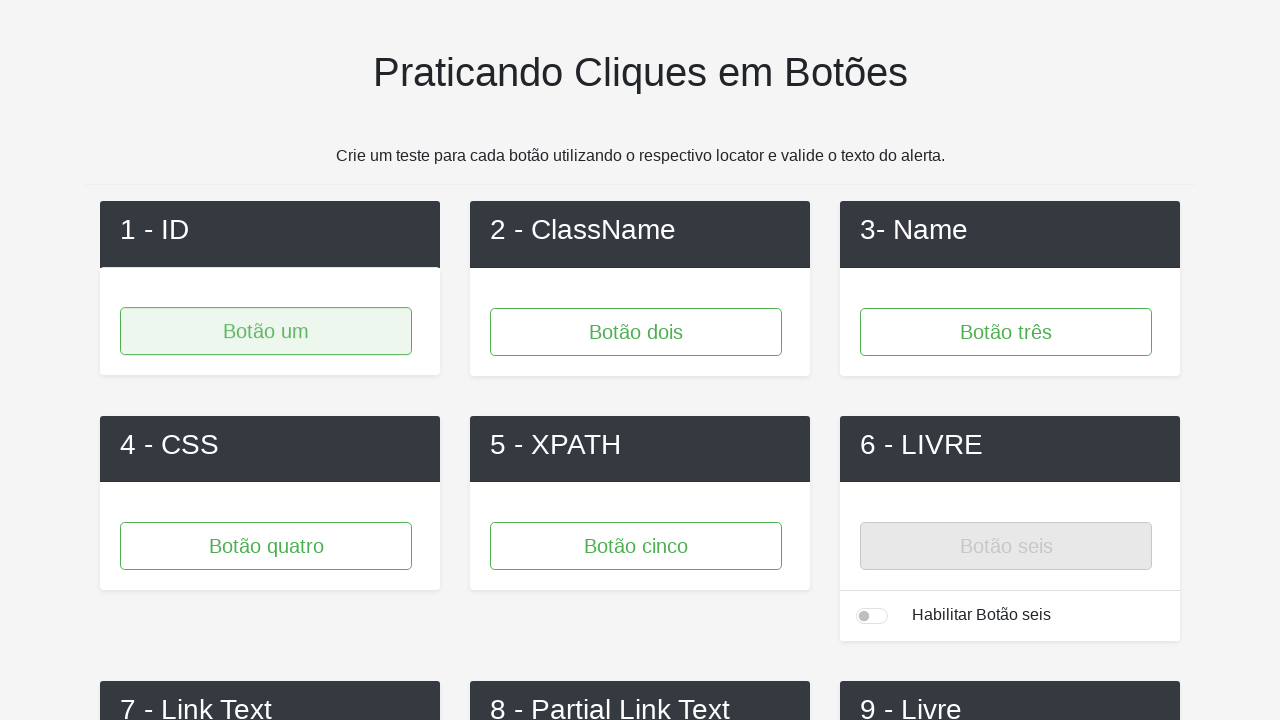

Set up dialog handler to accept alerts
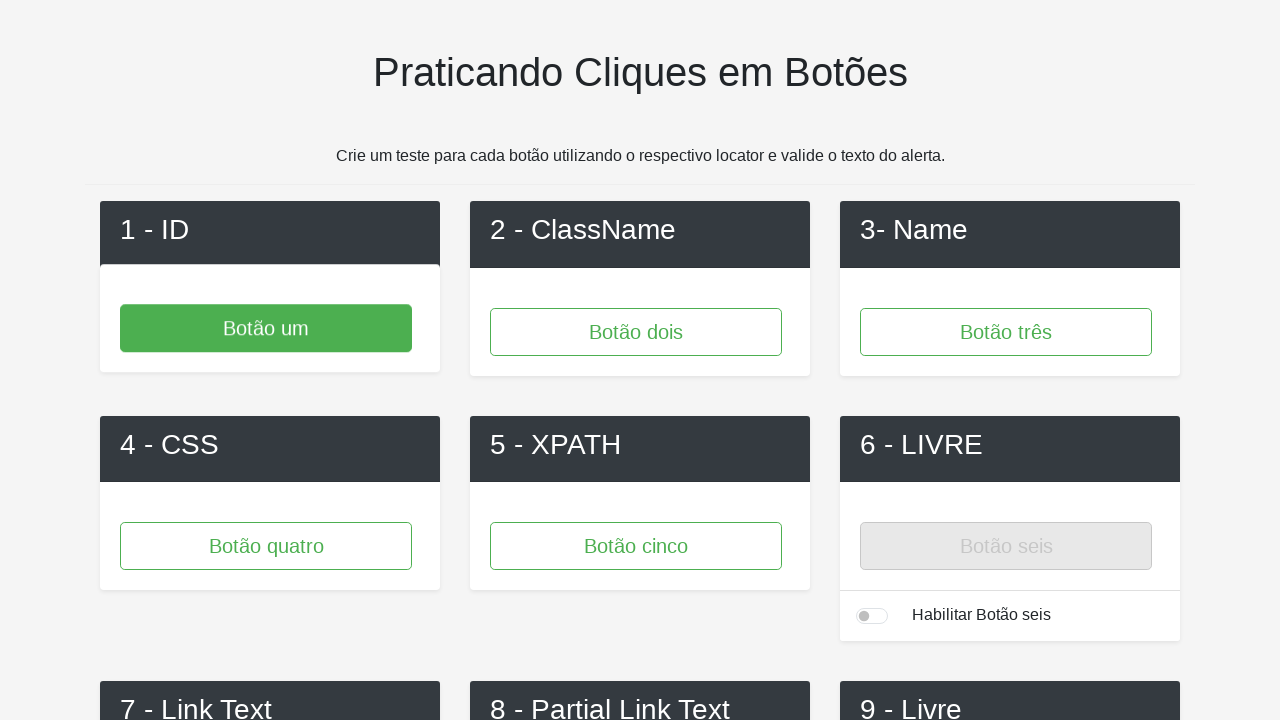

Waited 500ms for alert to appear and be handled
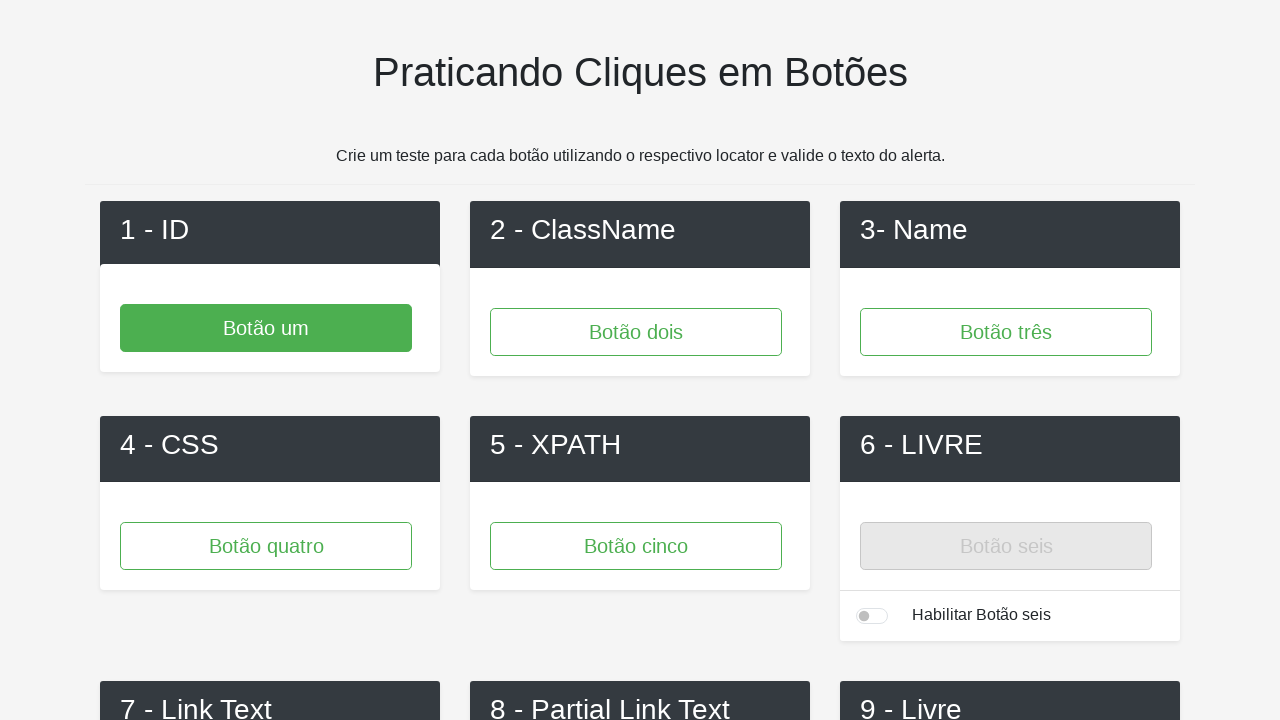

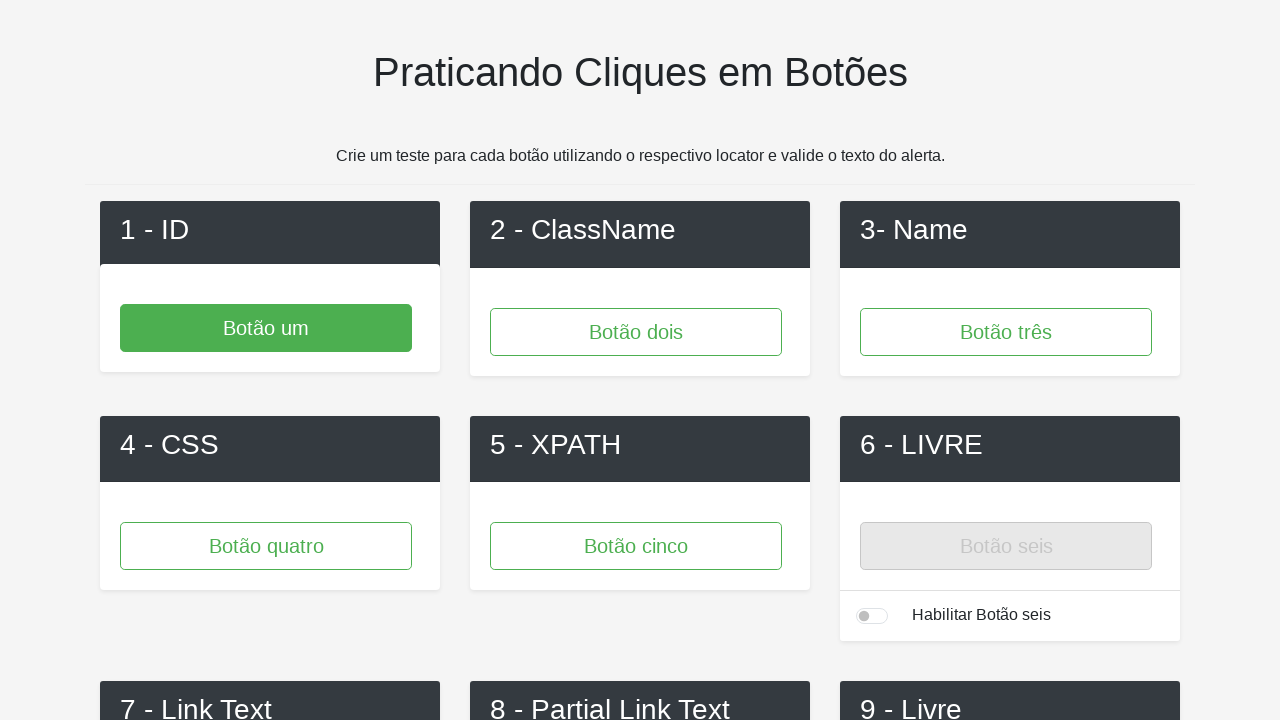